Navigates to demoblaze.com and verifies that product listings are displayed on the homepage

Starting URL: https://demoblaze.com/

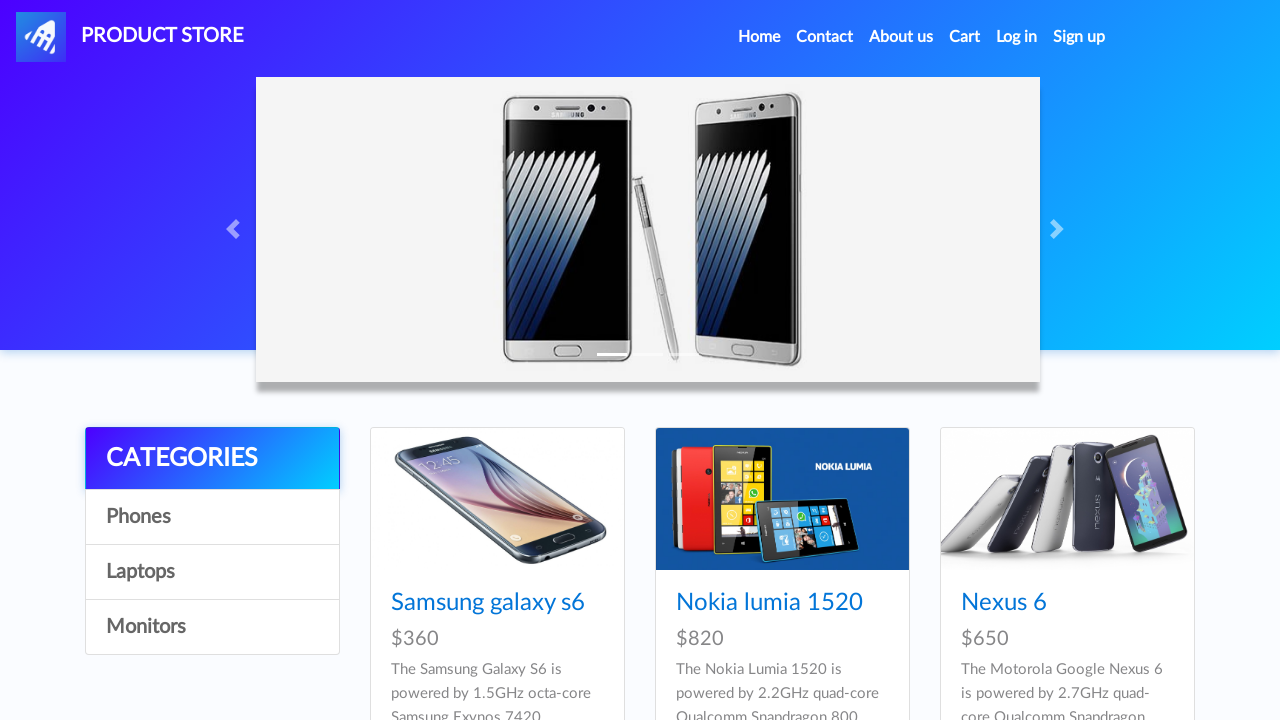

Waited for products container to load
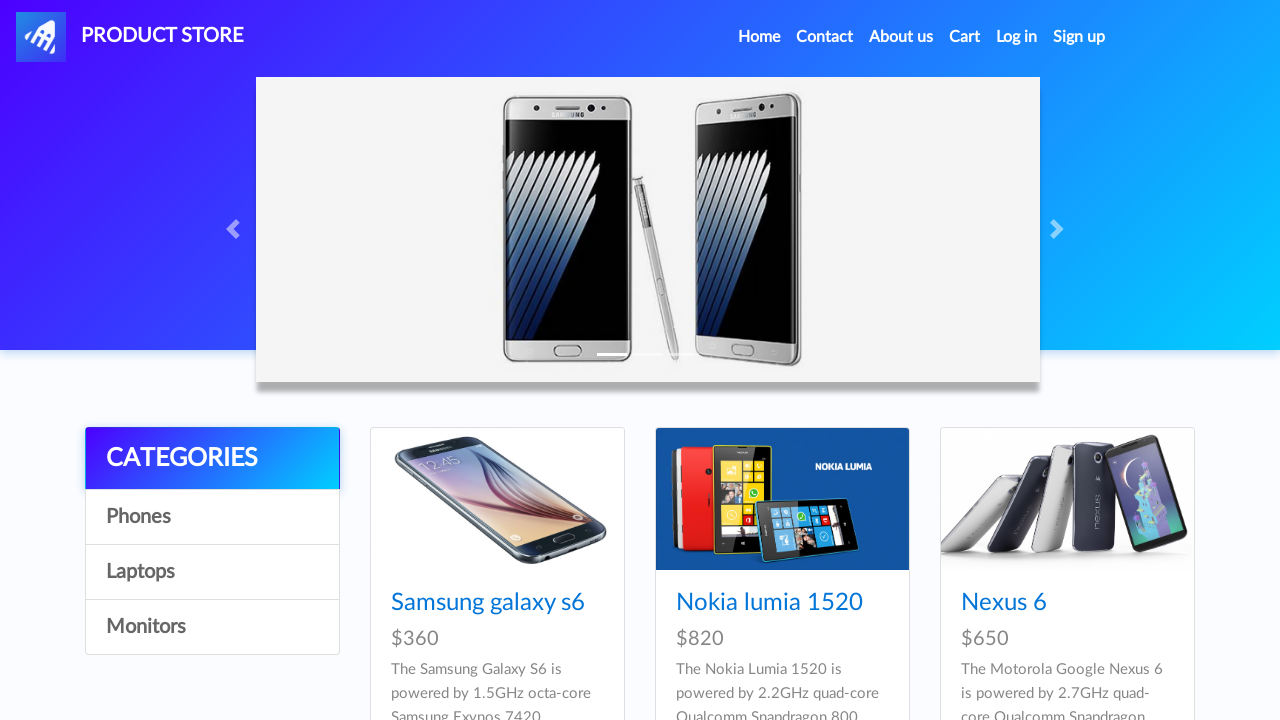

Located all product elements on the page
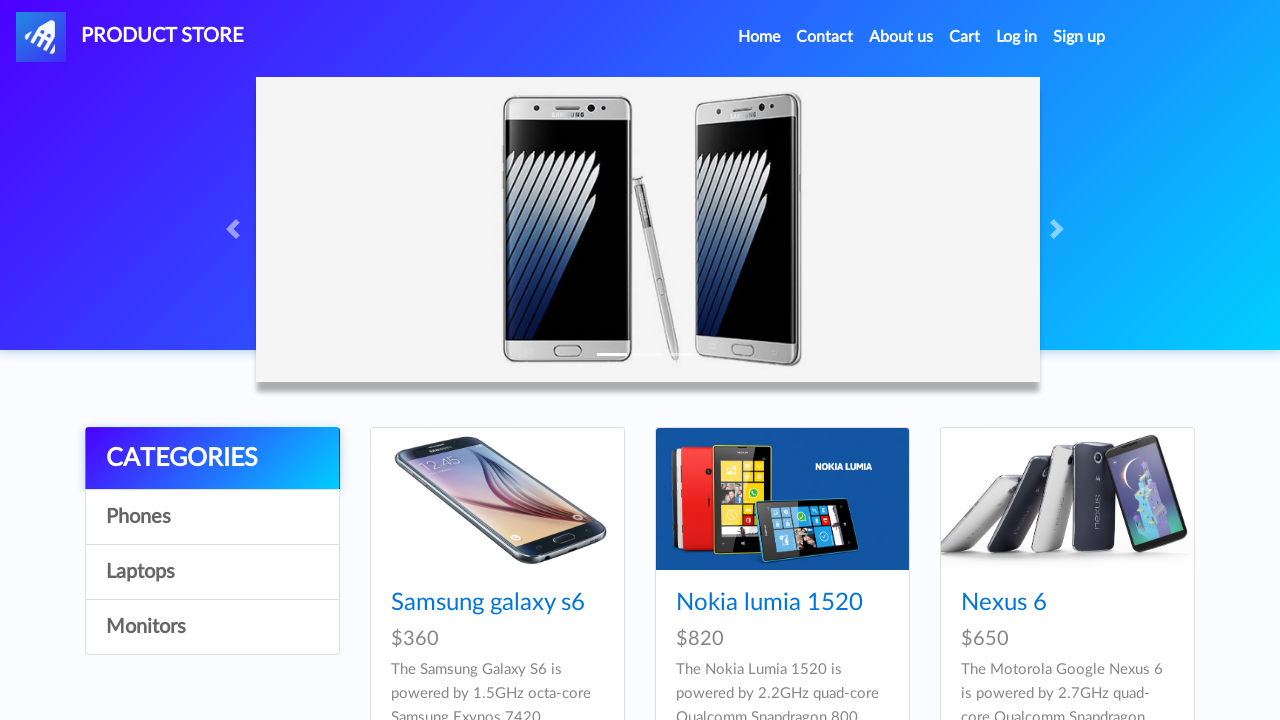

Verified that 9 products are displayed on the homepage
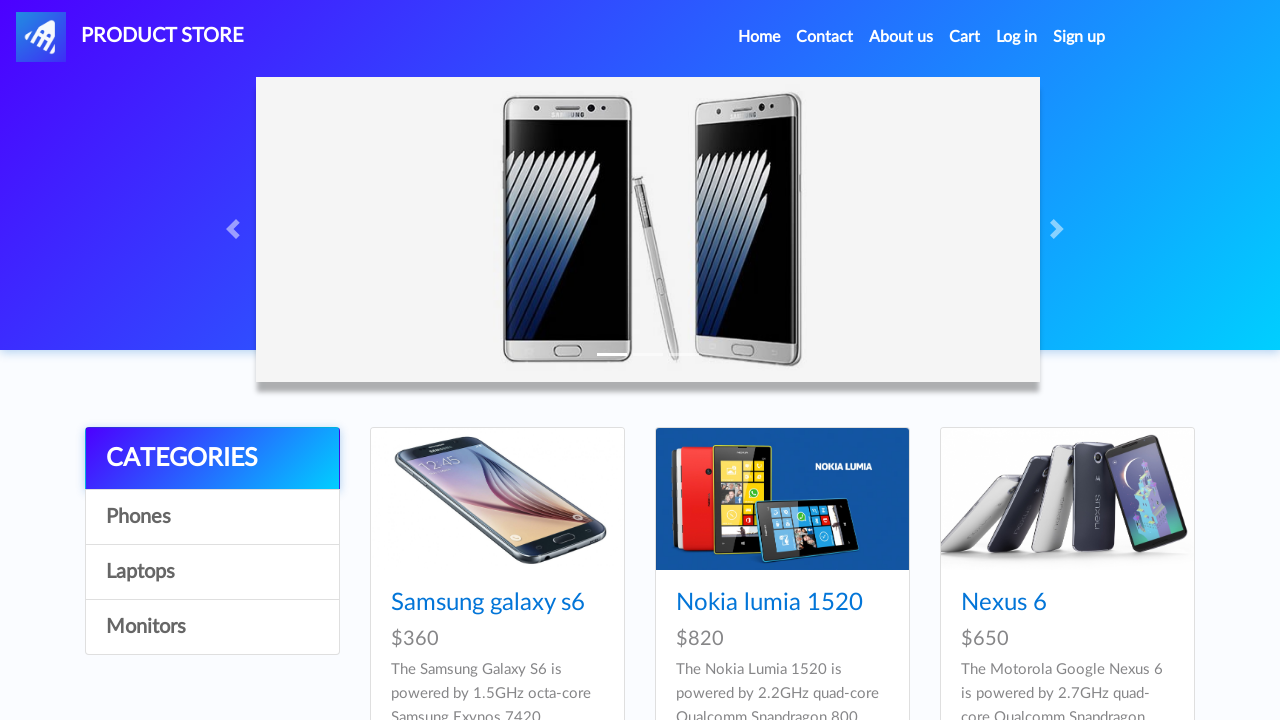

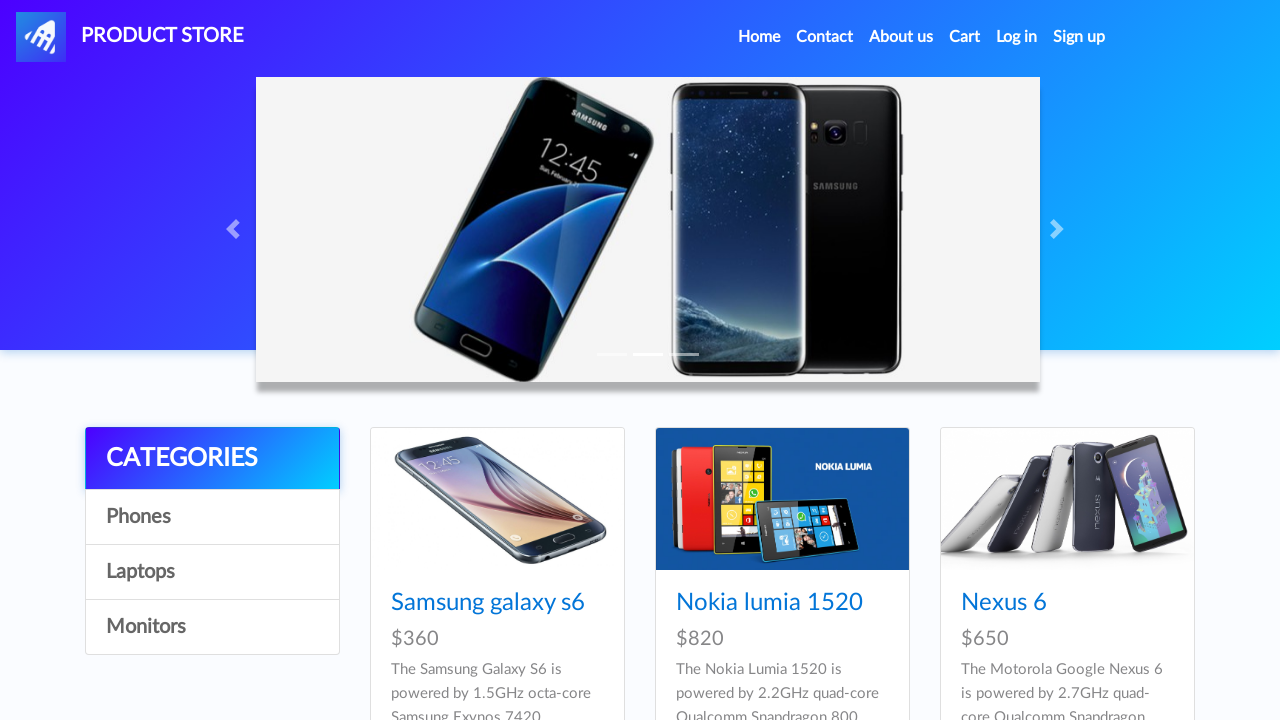